Tests the Taiwan Railway train schedule search by entering start and end stations and submitting the search form to view train schedules and prices.

Starting URL: https://tip.railway.gov.tw/tra-tip-web/tip/tip001/tip112/gobytime

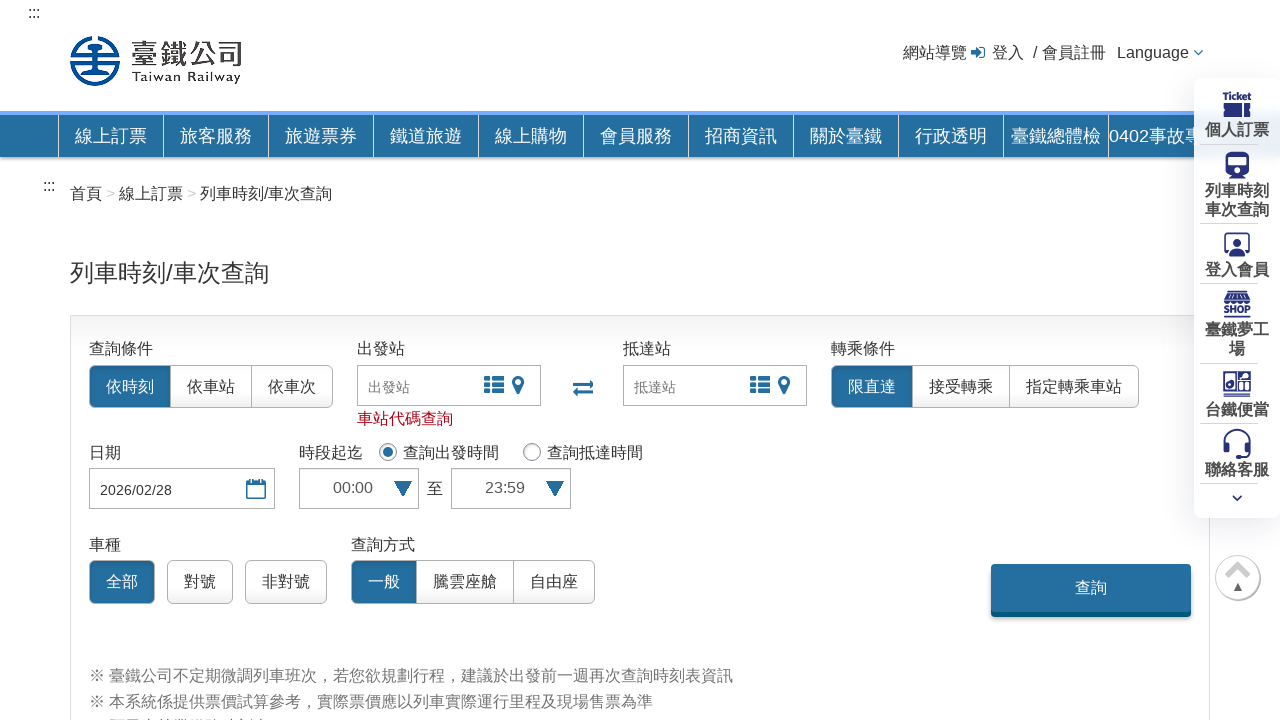

Filled start station field with '1000-臺北' (Taipei) on input[name='startStation']
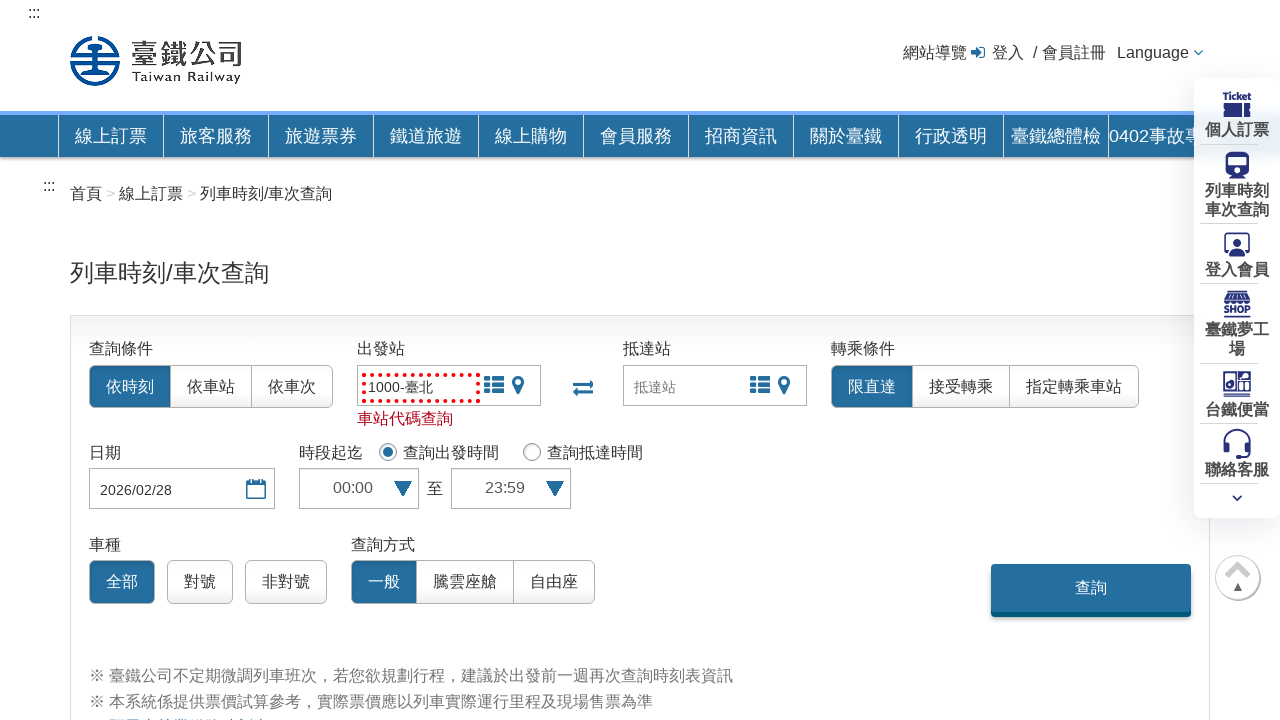

Filled end station field with '4400-高雄' (Kaohsiung) on input[name='endStation']
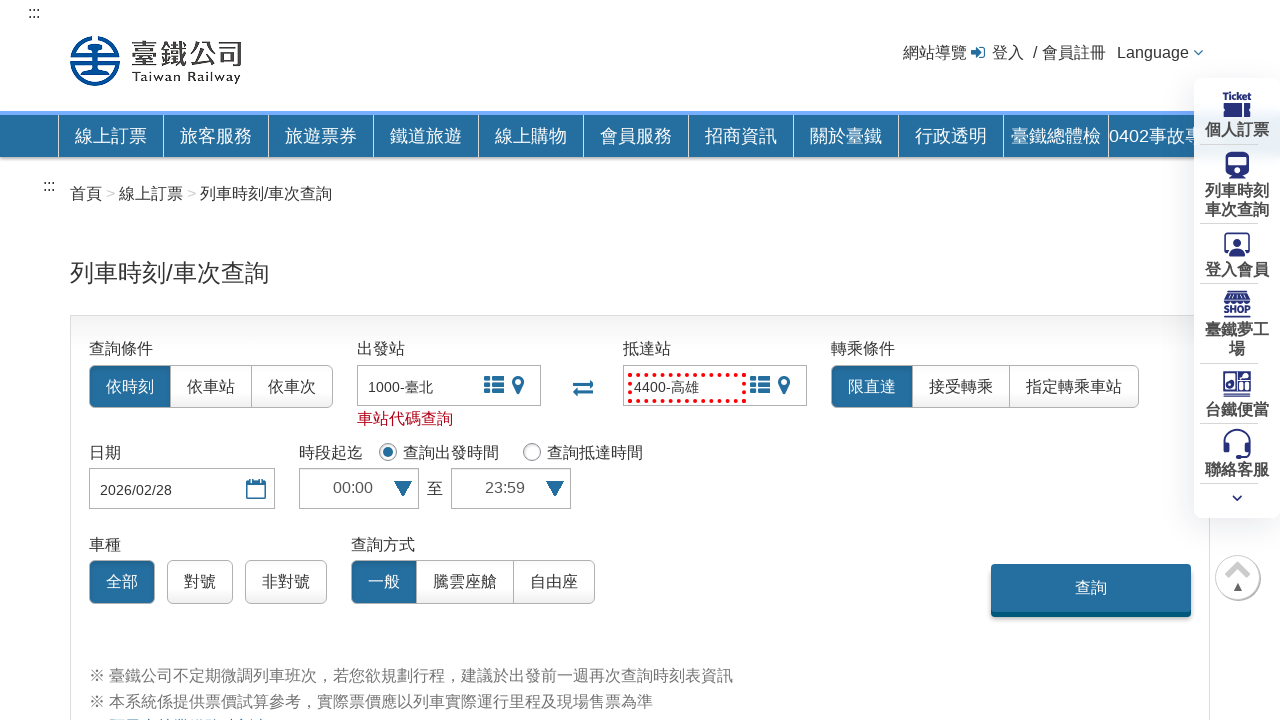

Clicked the query/search button to search for trains at (1091, 588) on input[name='query']
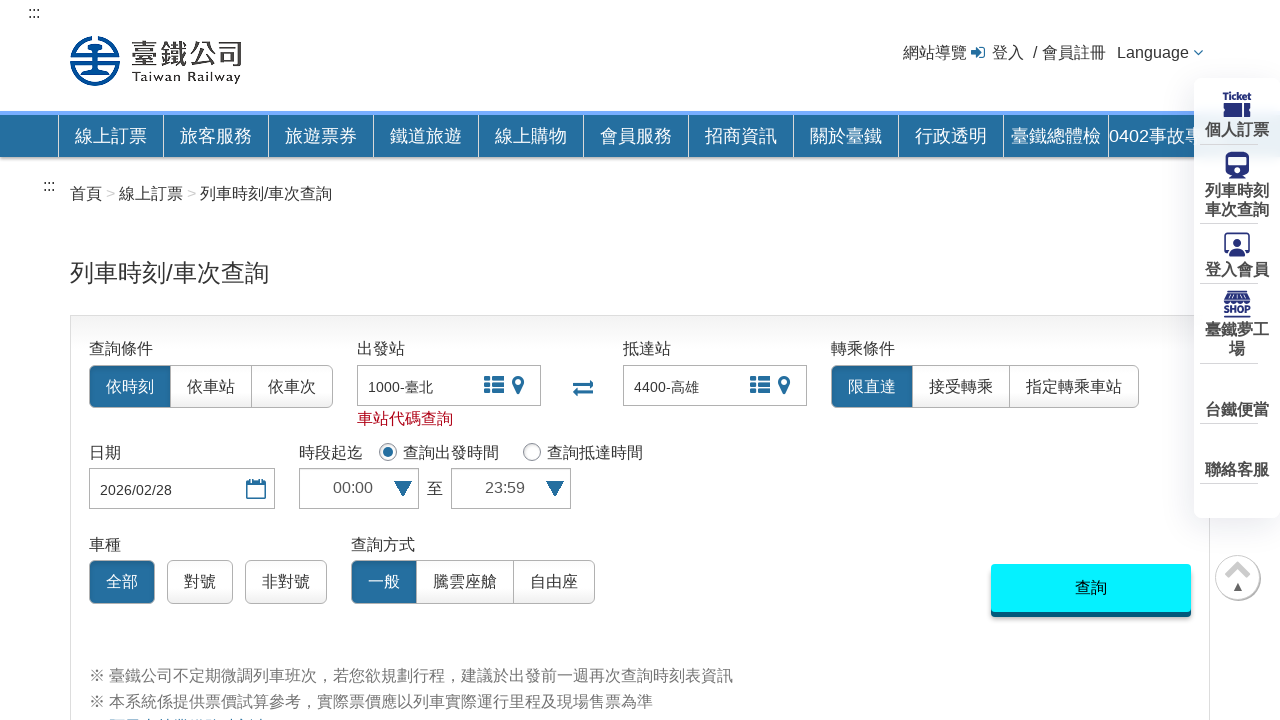

Train schedule results loaded successfully
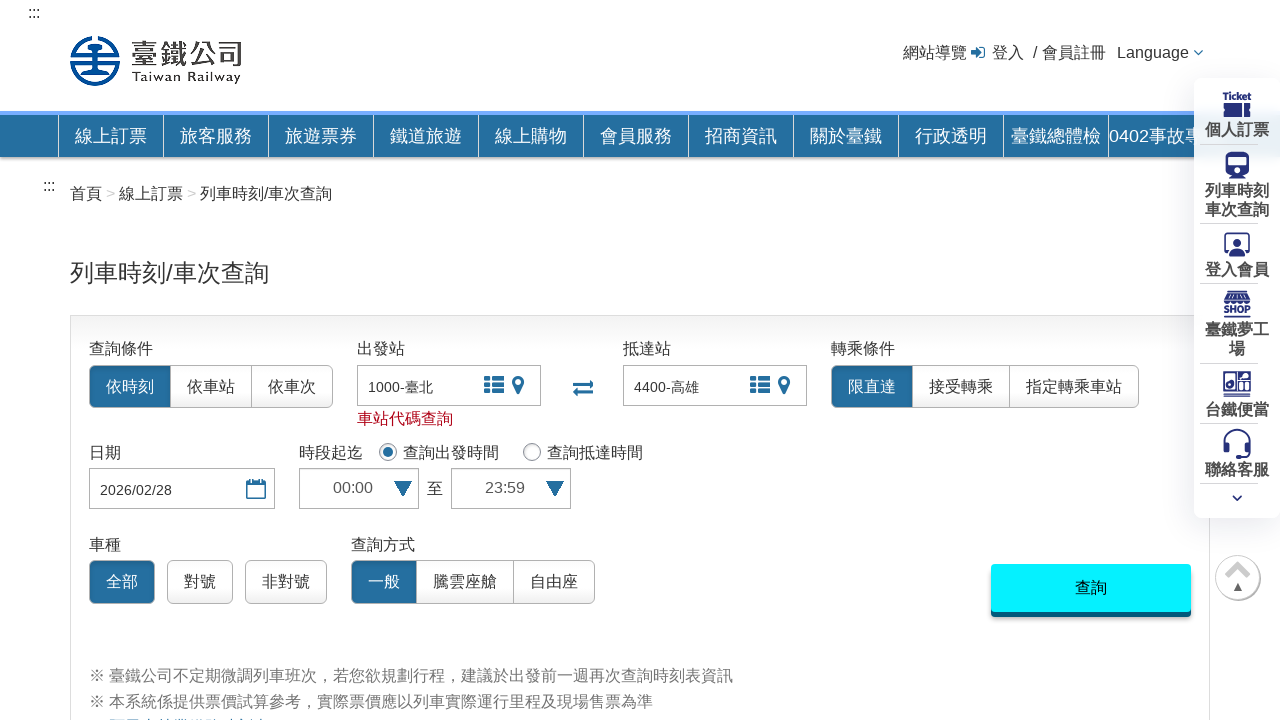

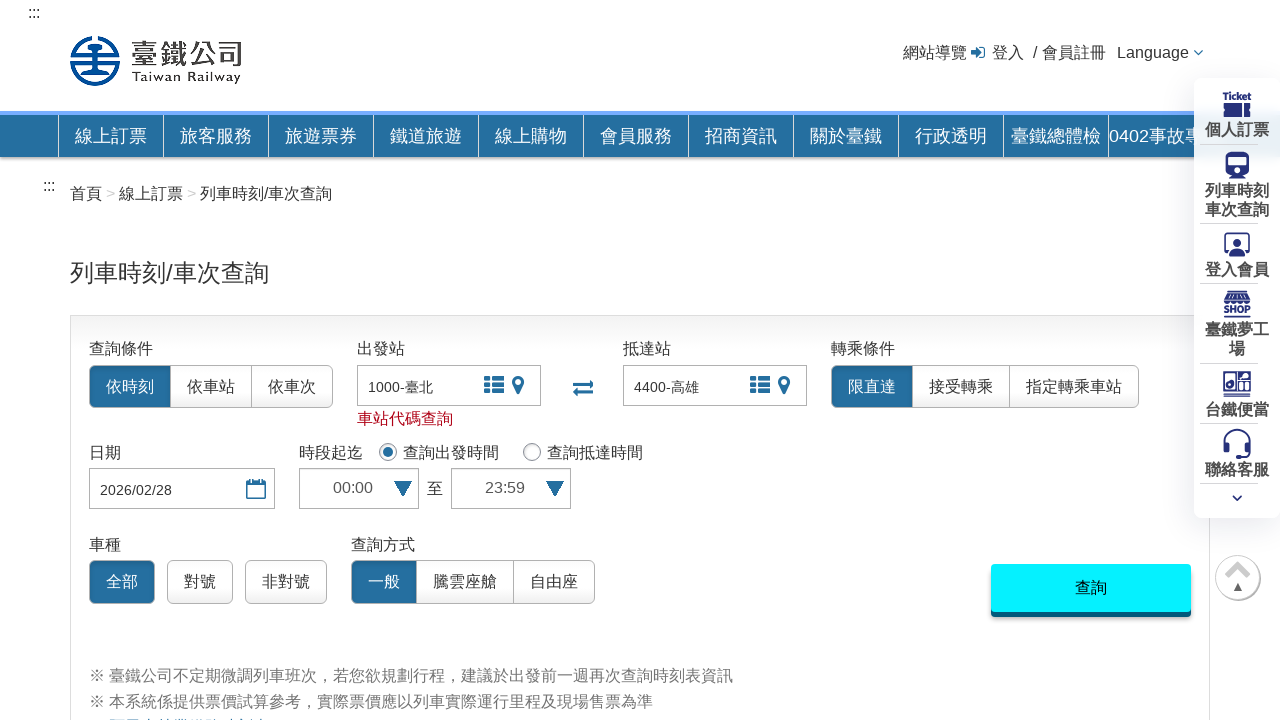